Navigates to Bendigo Bank website and clicks on the home loans link

Starting URL: https://www.bendigobank.com.au/

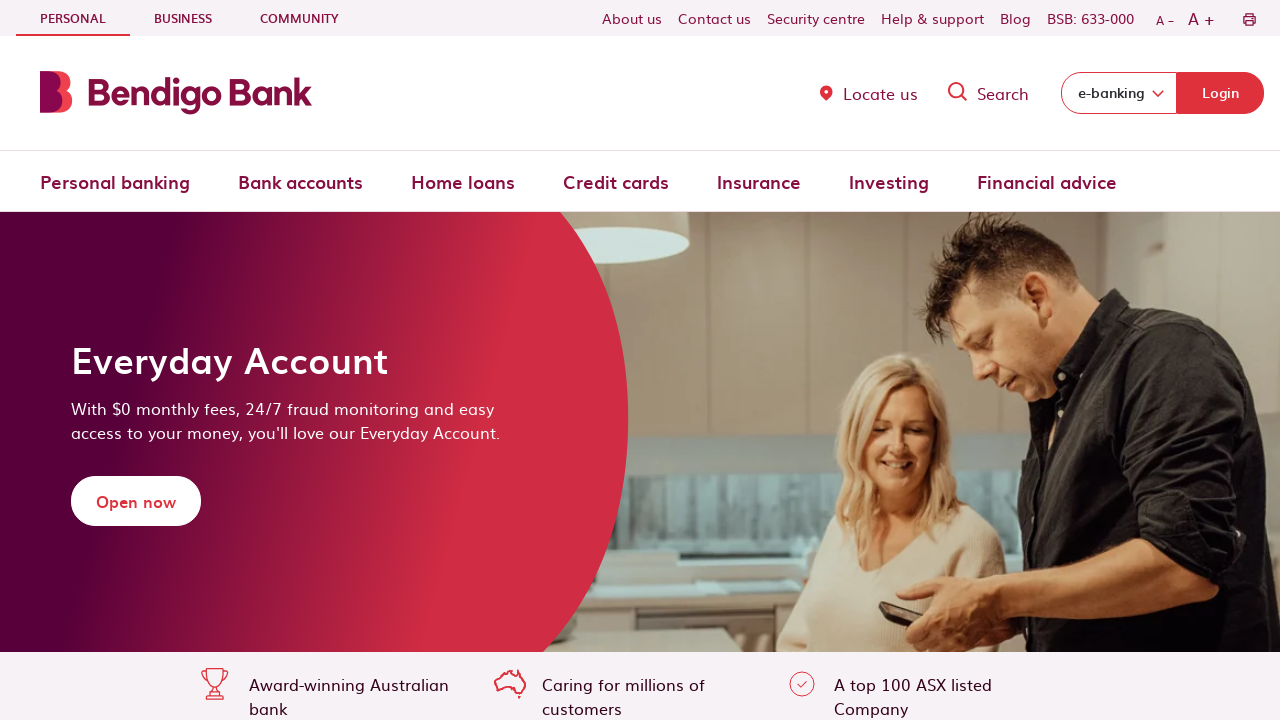

Navigated to Bendigo Bank website
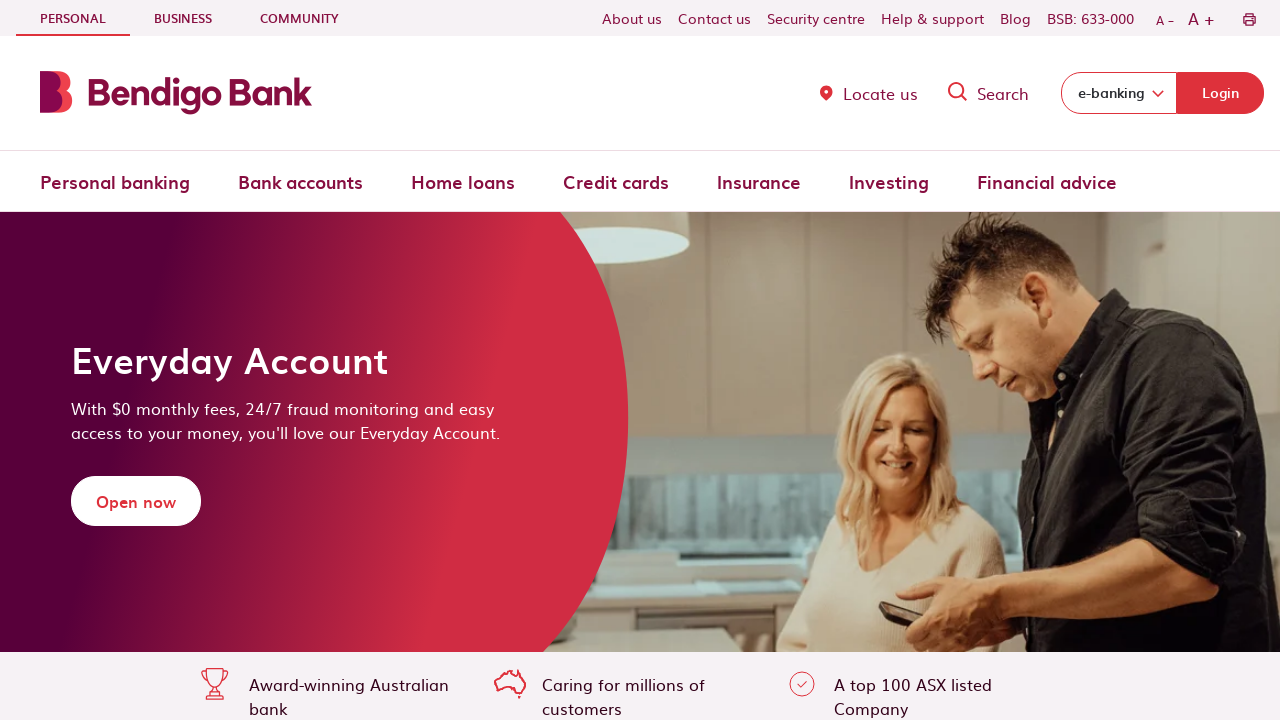

Clicked on the home loans link at (463, 181) on [name='home-loans']
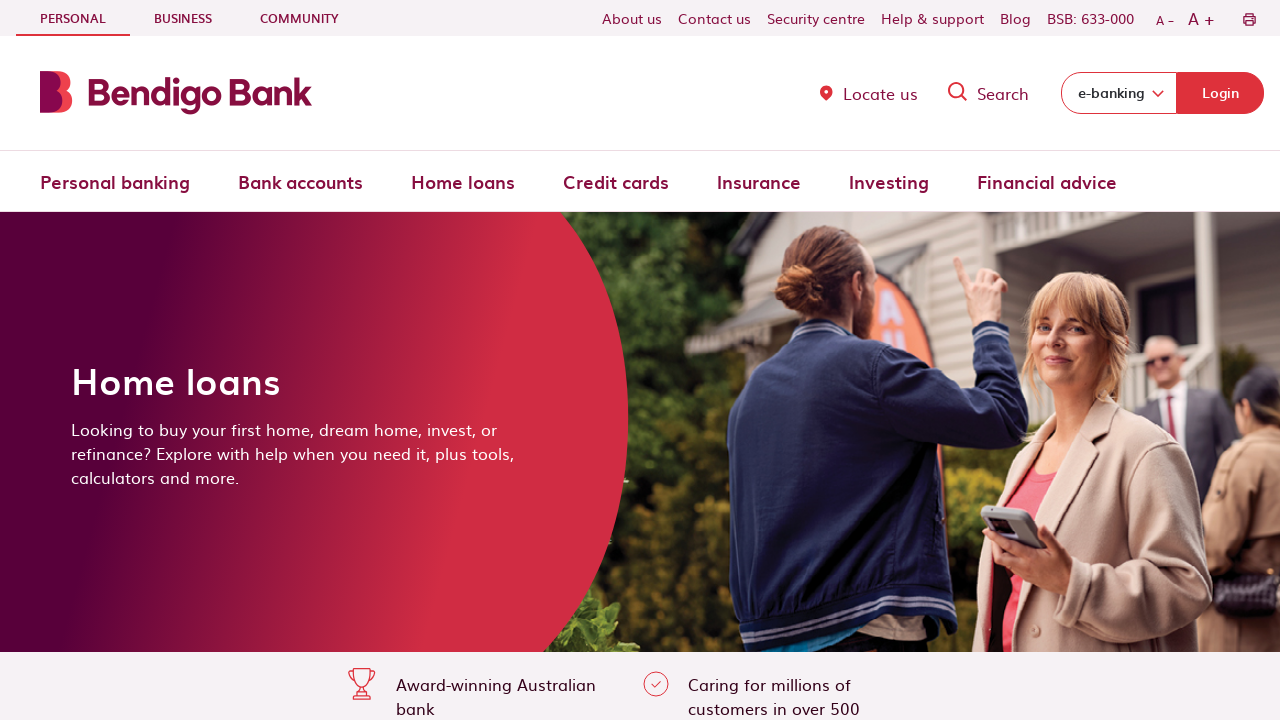

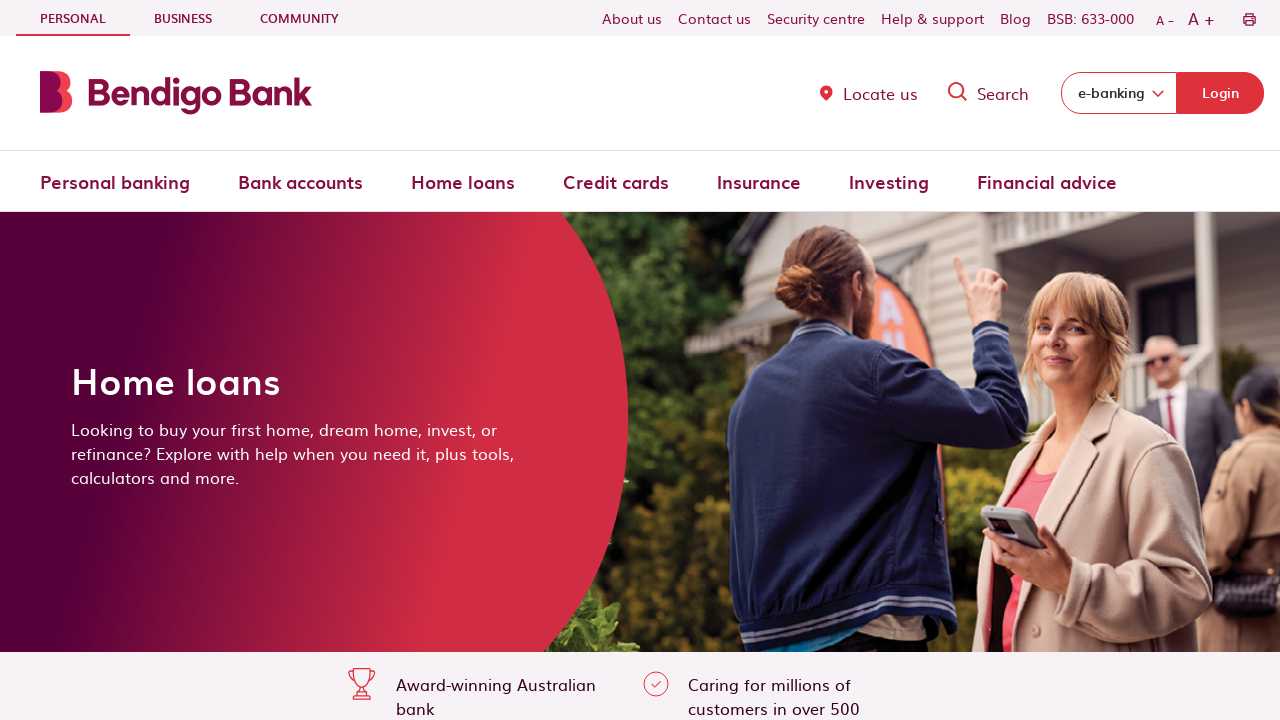